Tests window handle functionality using a list-based approach to switch between the original tab and a newly opened tab, verifying page titles along the way.

Starting URL: https://the-internet.herokuapp.com/windows

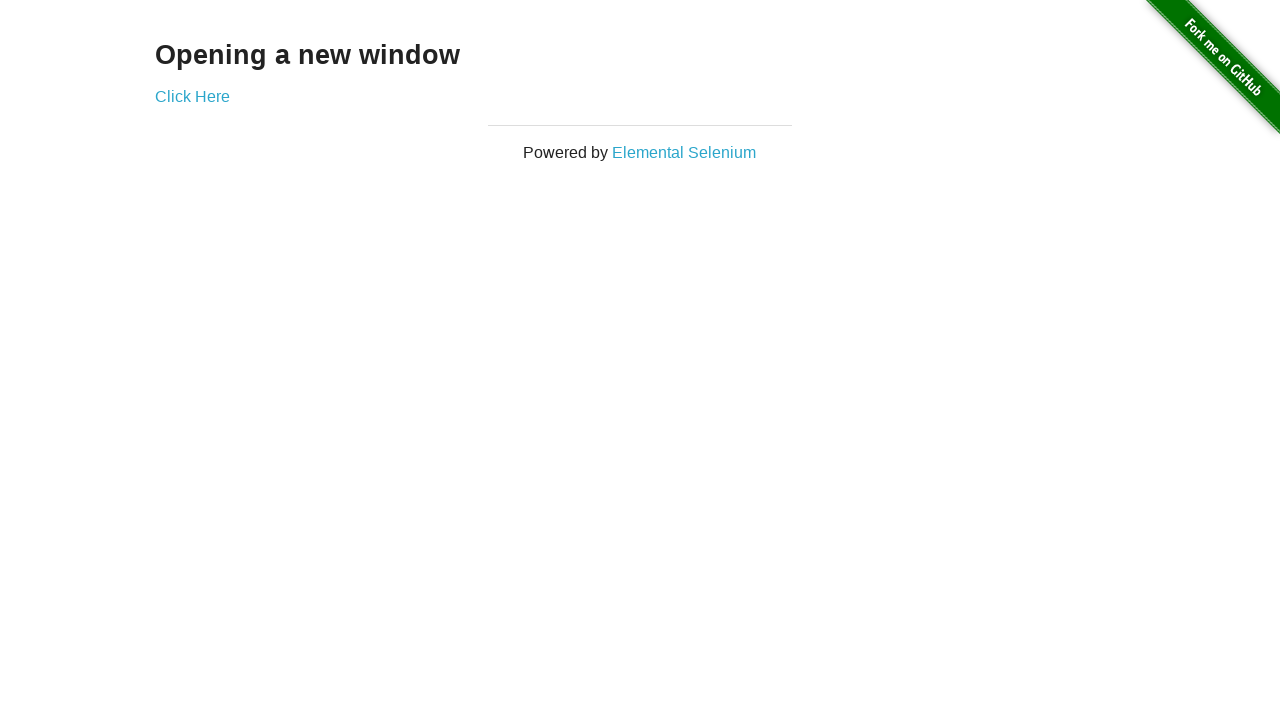

Retrieved heading text from first page
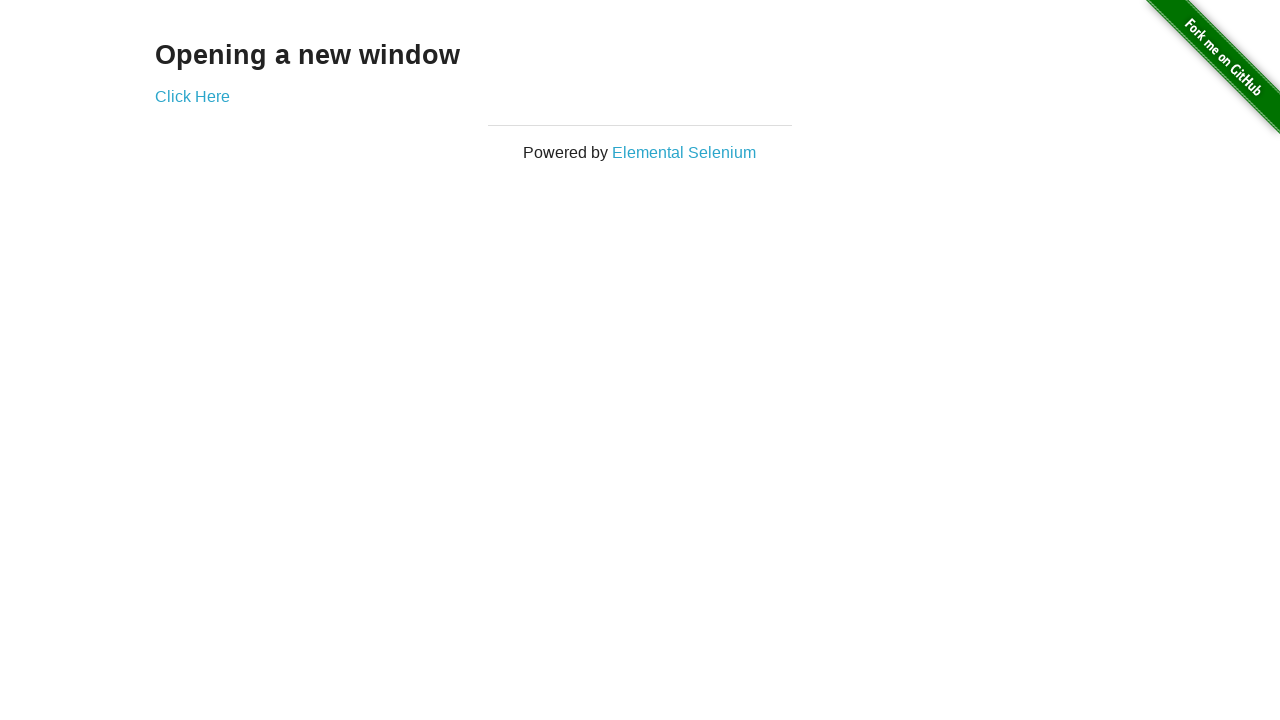

Verified heading text is 'Opening a new window'
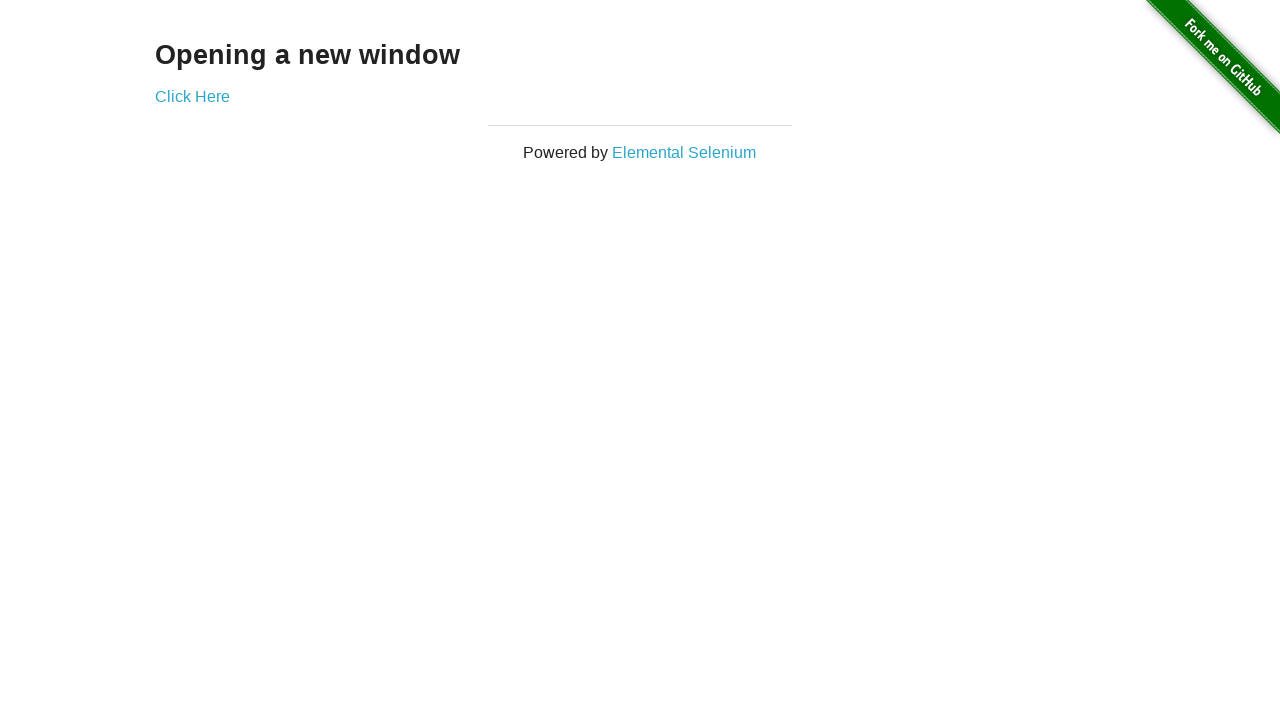

Verified first page title is 'The Internet'
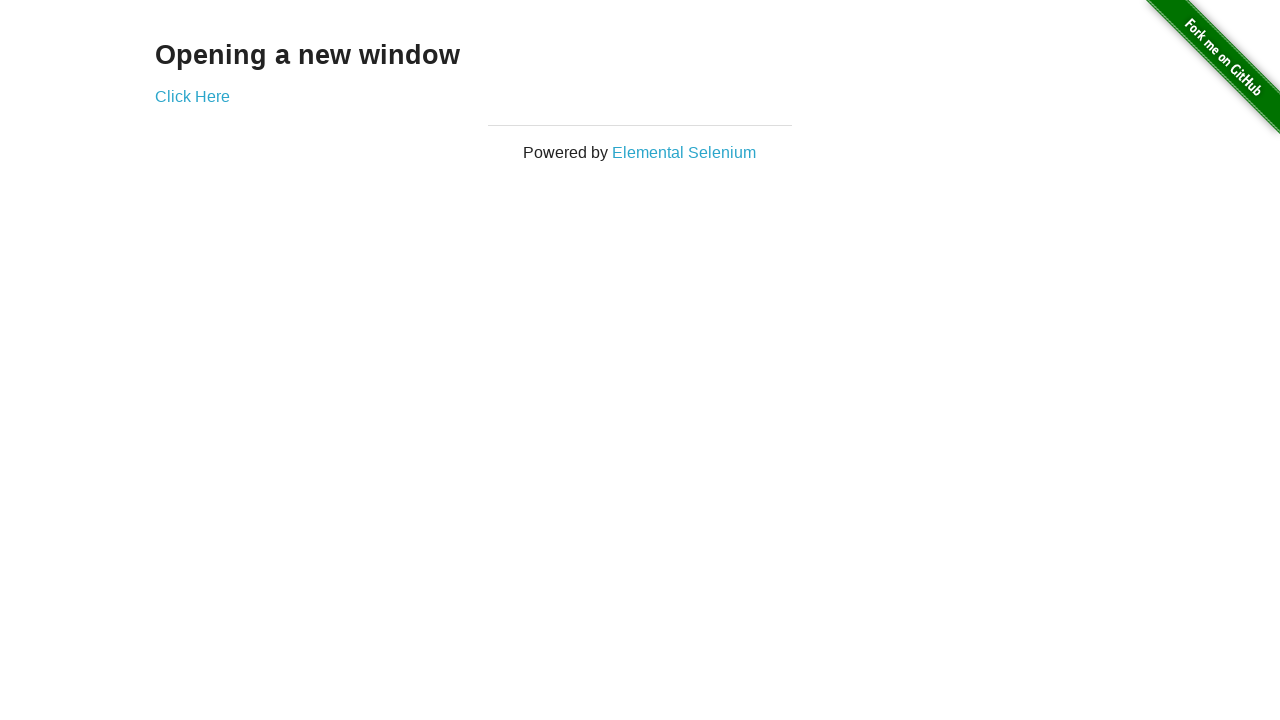

Clicked 'Click Here' button to open new tab at (192, 96) on (//a)[2]
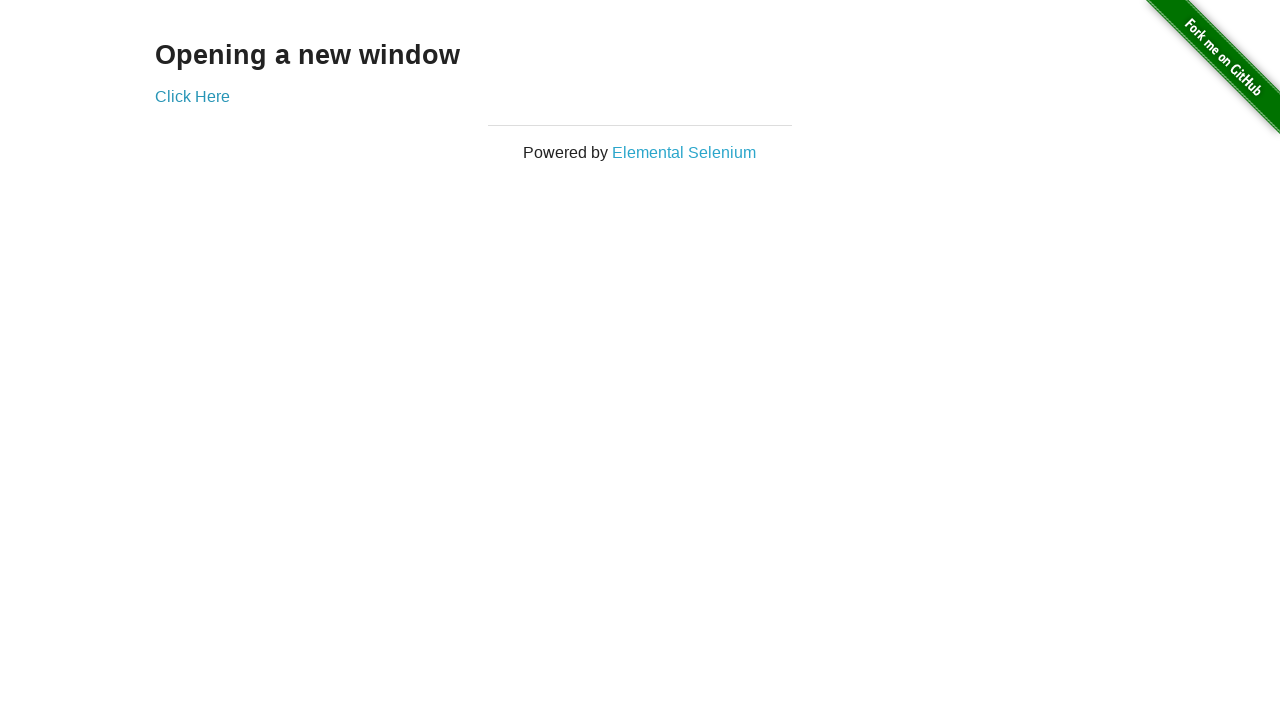

New page loaded successfully
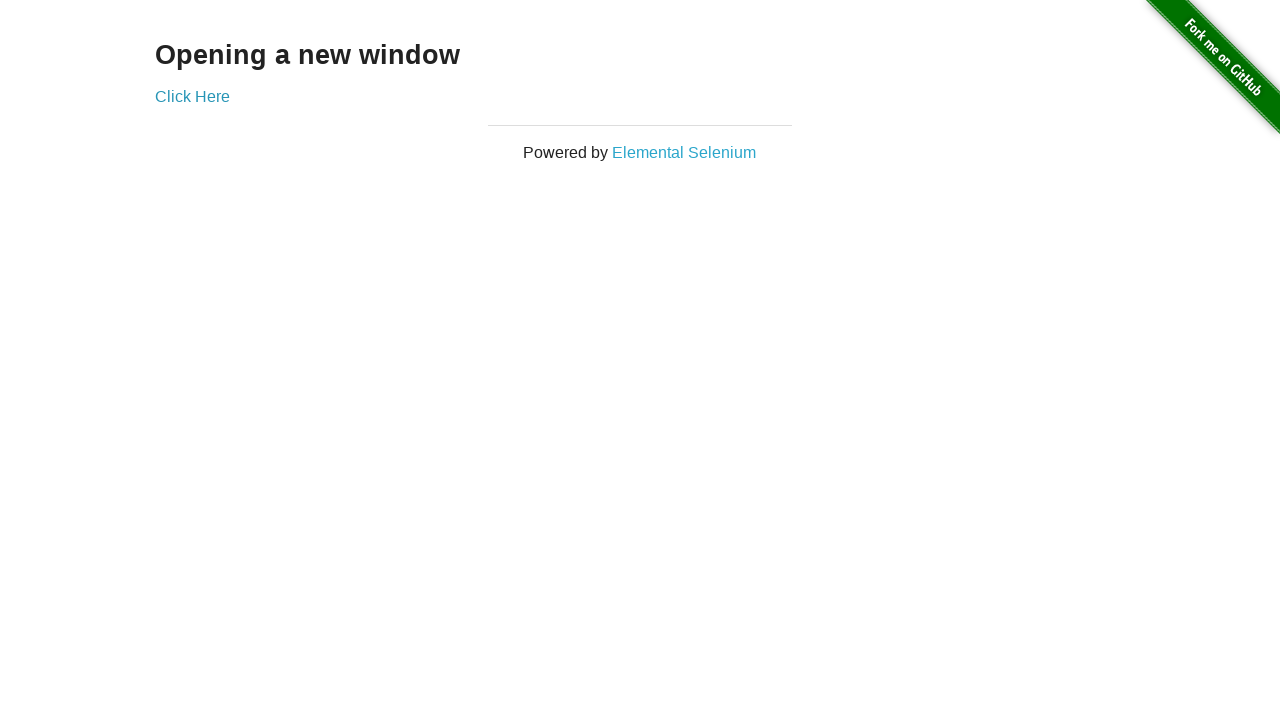

Verified new page title is 'New Window'
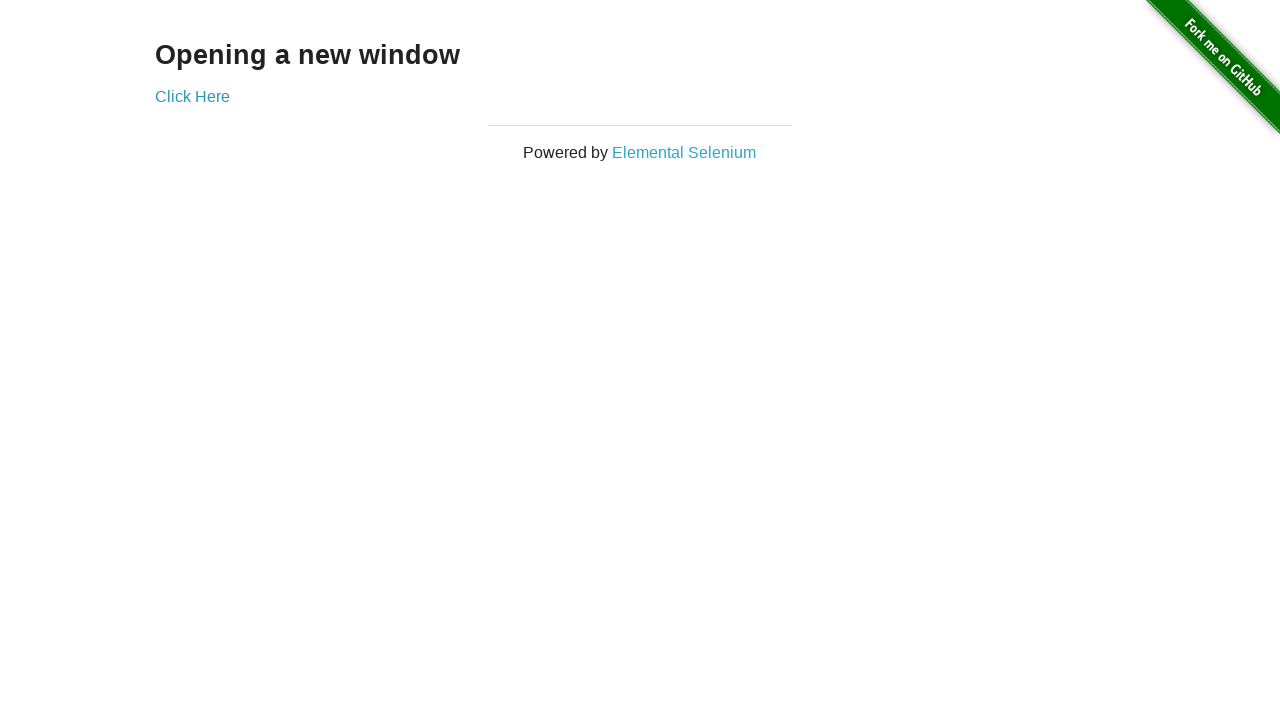

Switched back to first page
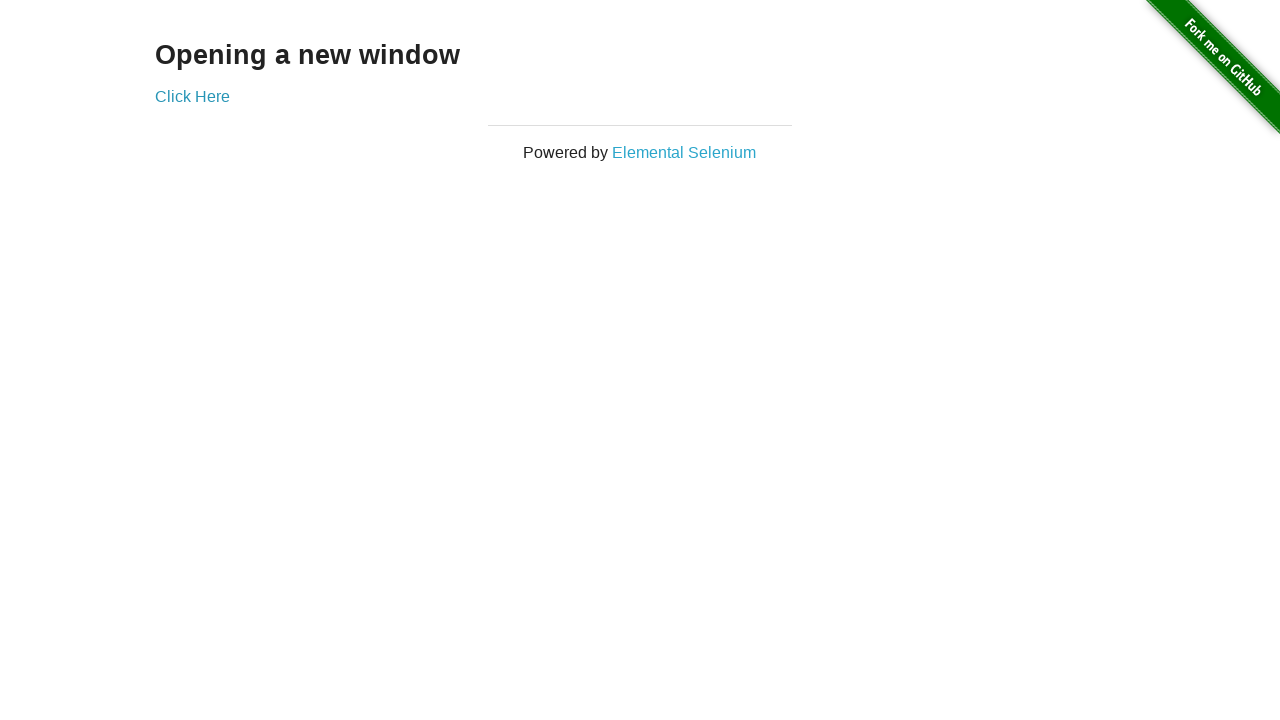

Verified first page title is still 'The Internet'
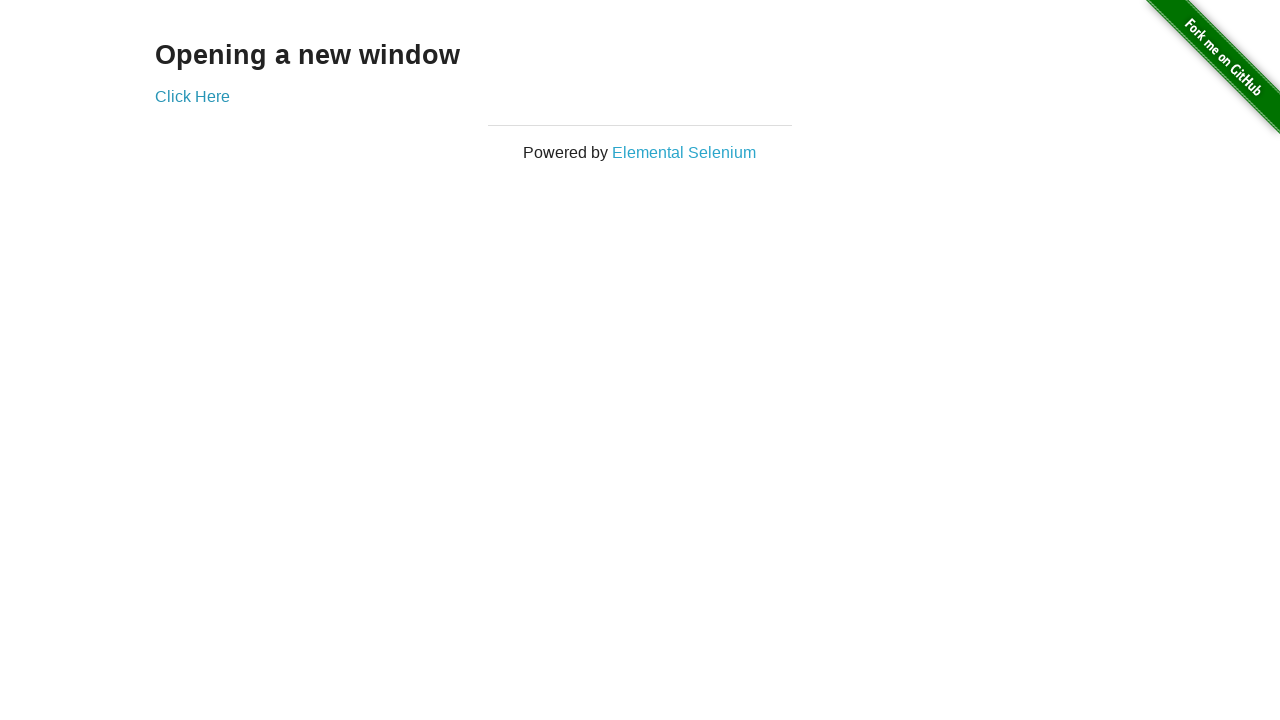

Switched to second page again
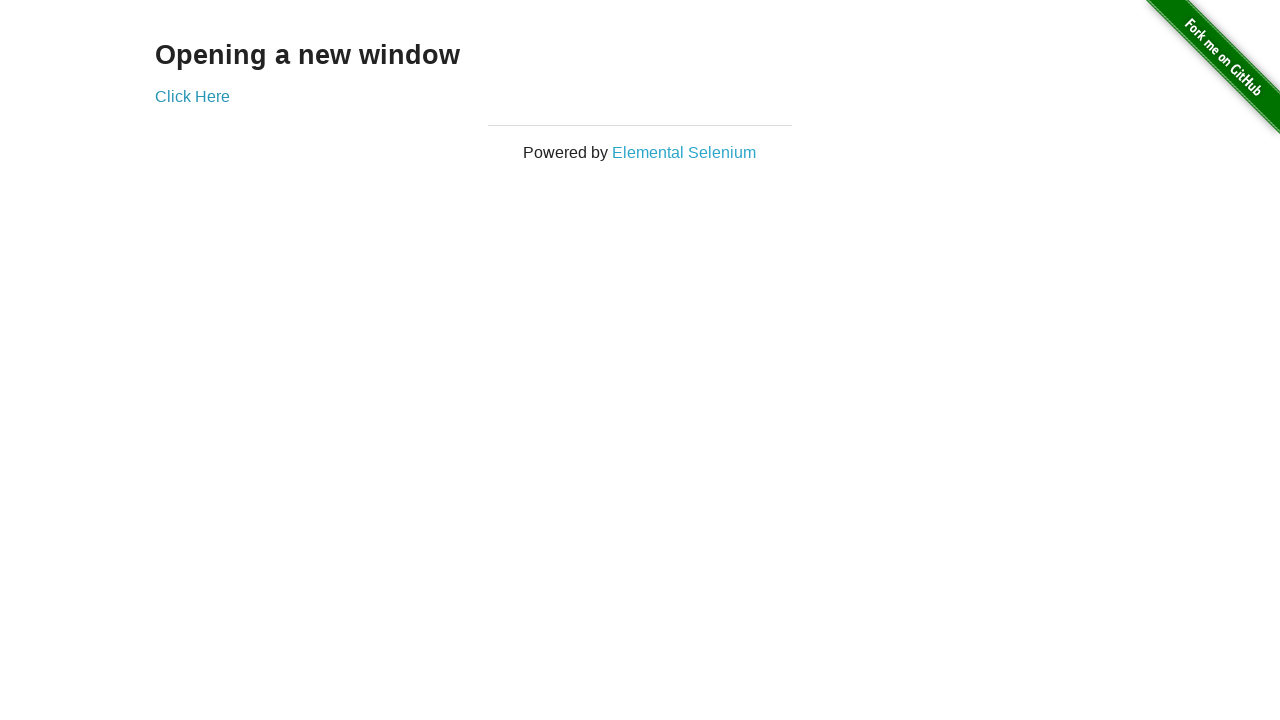

Switched back to first page
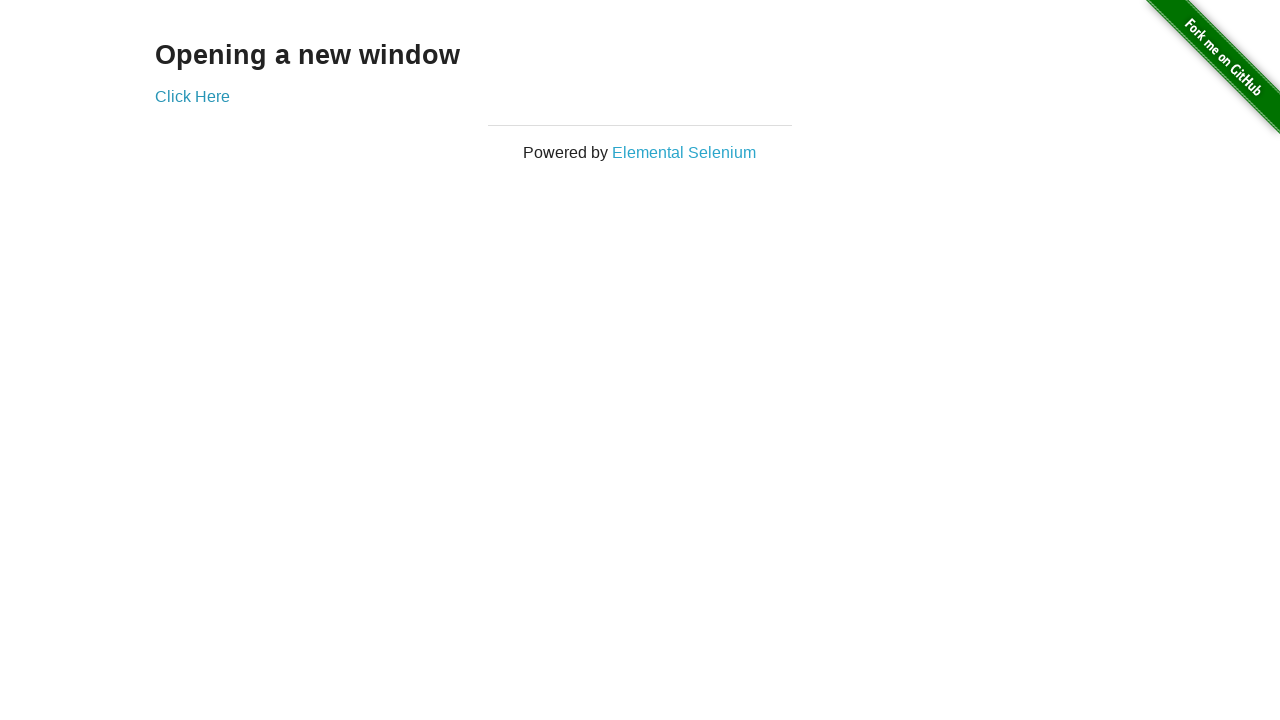

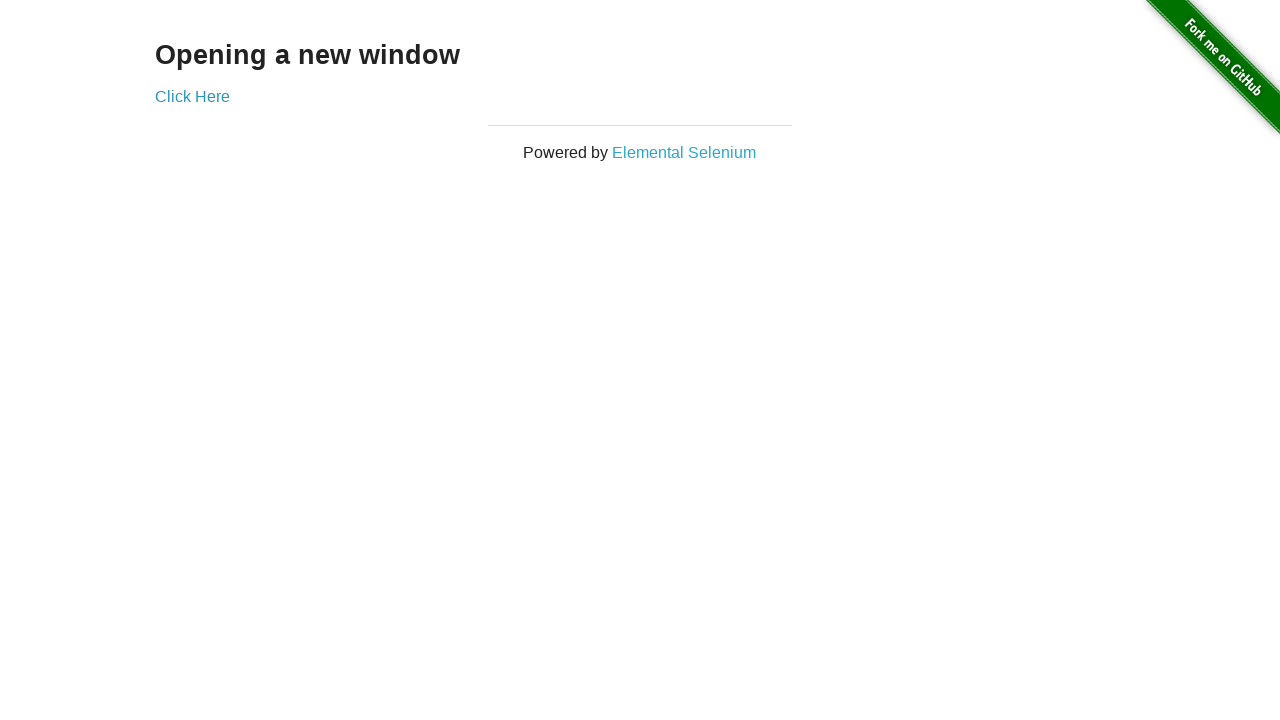